Navigates to table pagination demo, selects option to show 5000 rows, and verifies table data is displayed

Starting URL: https://www.lambdatest.com/selenium-playground

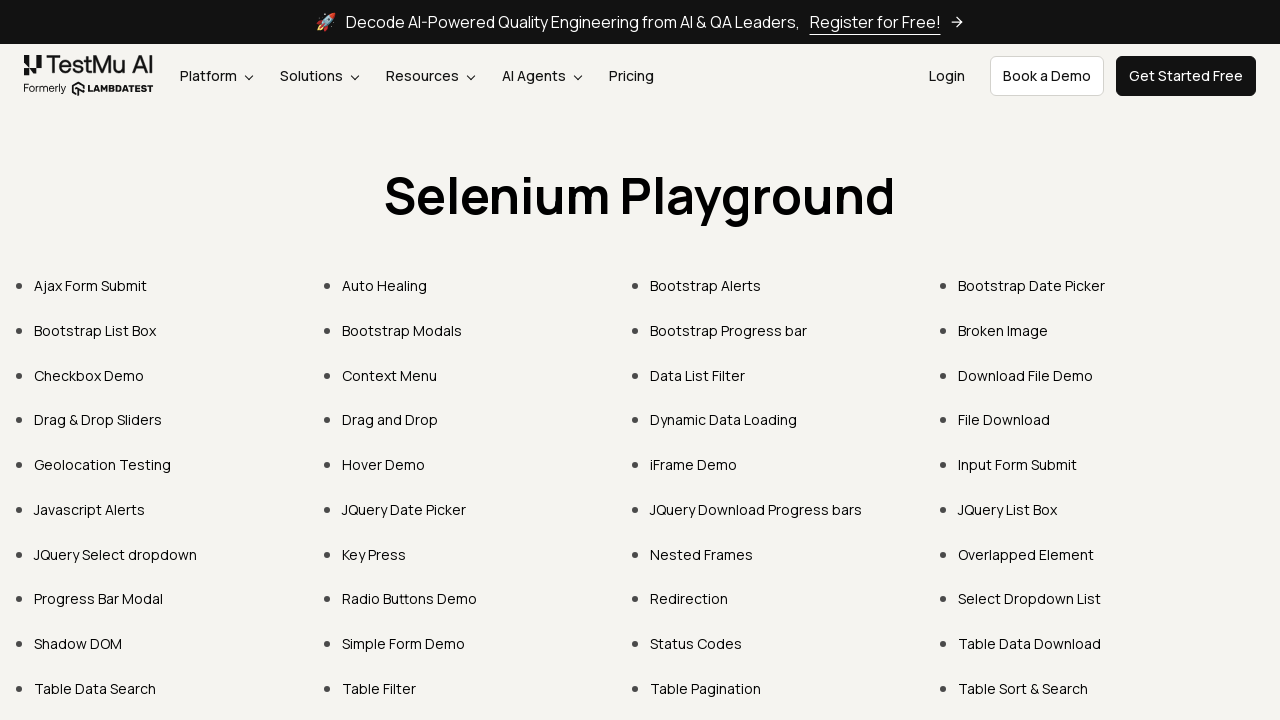

Clicked on Table Pagination link at (706, 688) on a:has-text('Table Pagination')
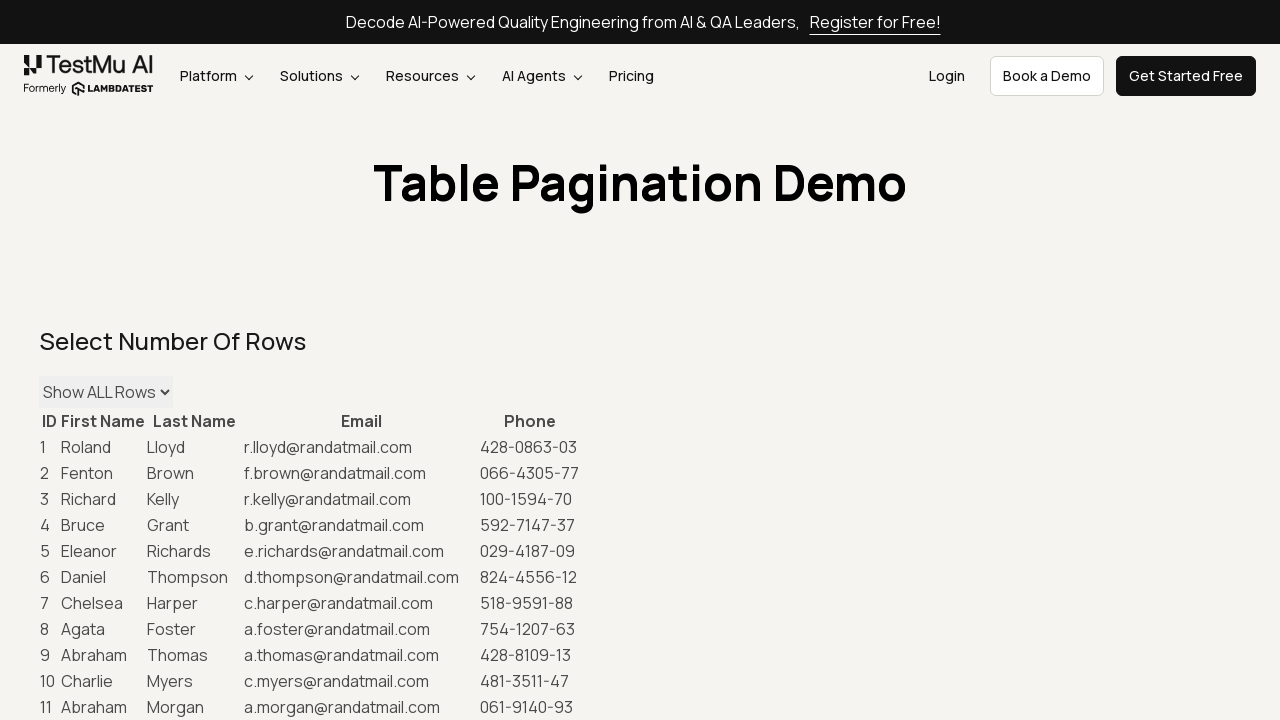

Table pagination dropdown loaded
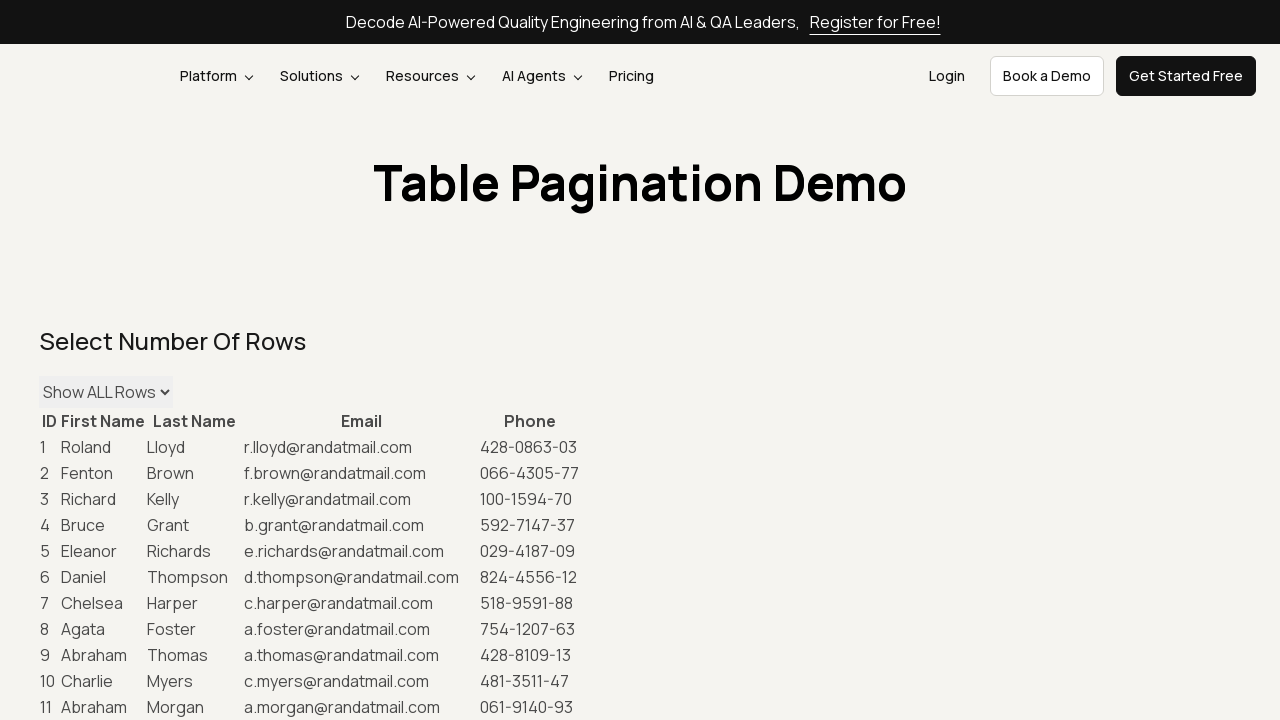

Selected option to display 5000 rows on #maxRows
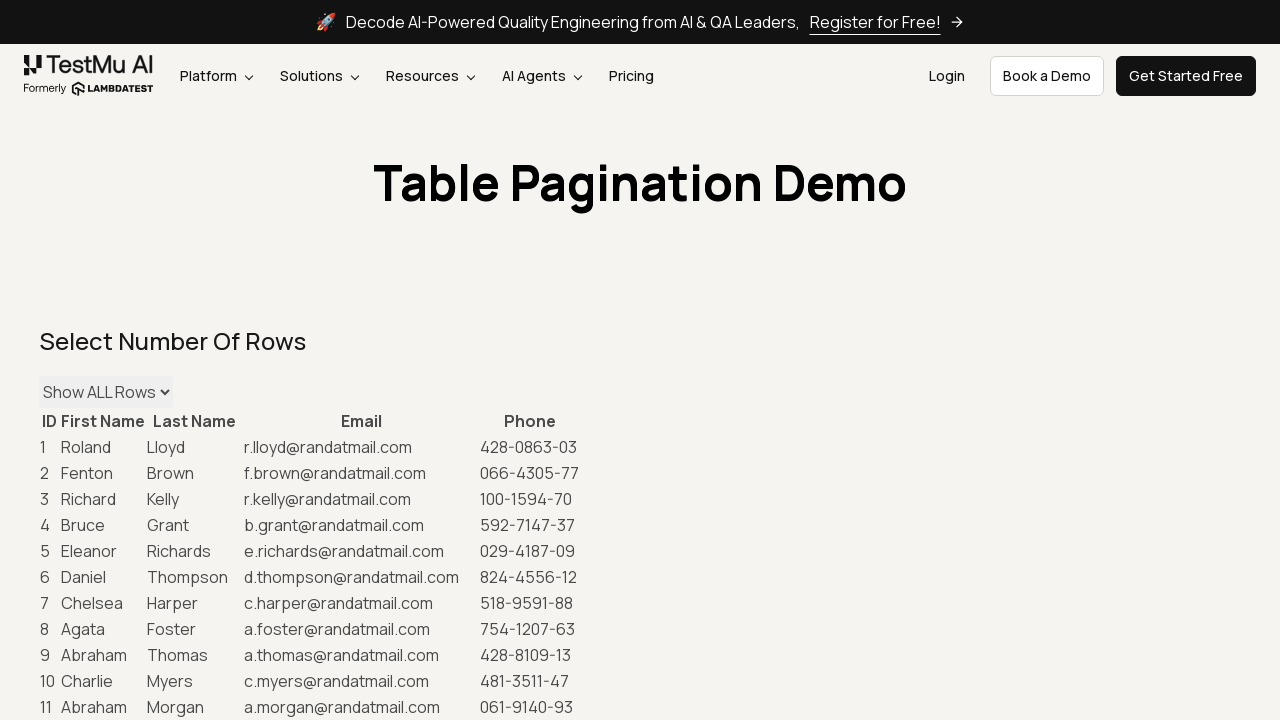

Table data with 5000 rows displayed successfully
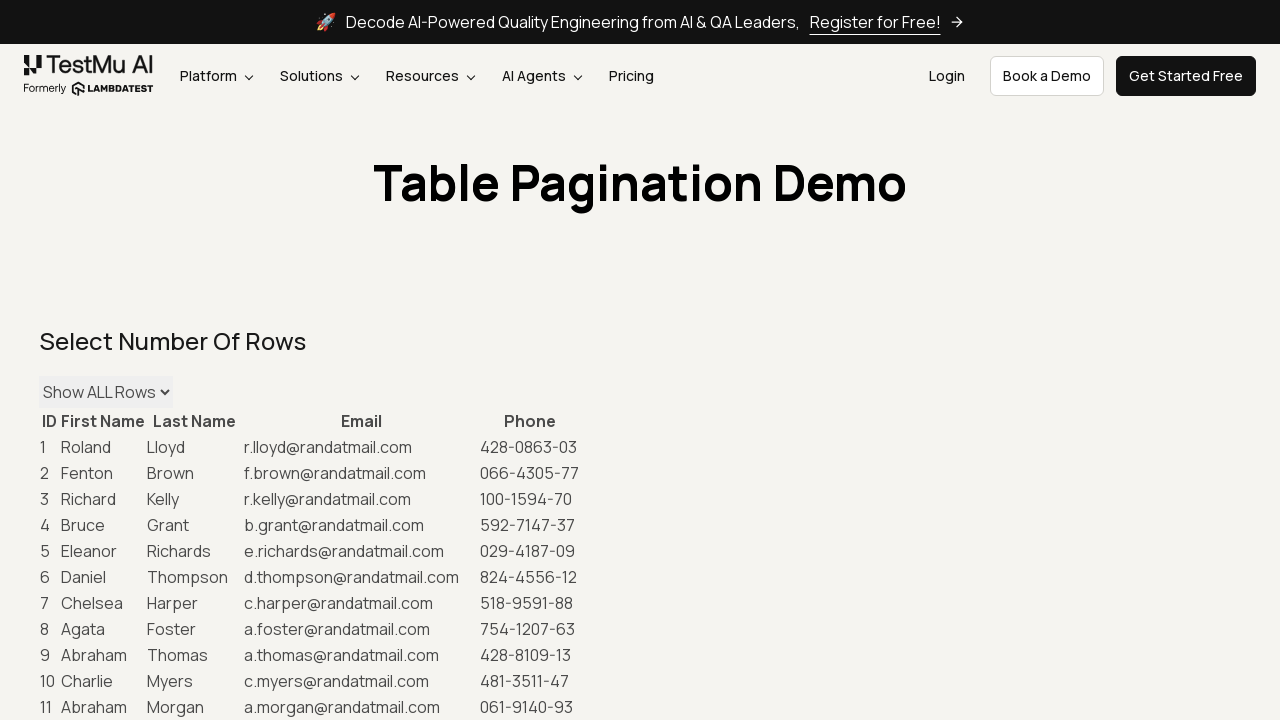

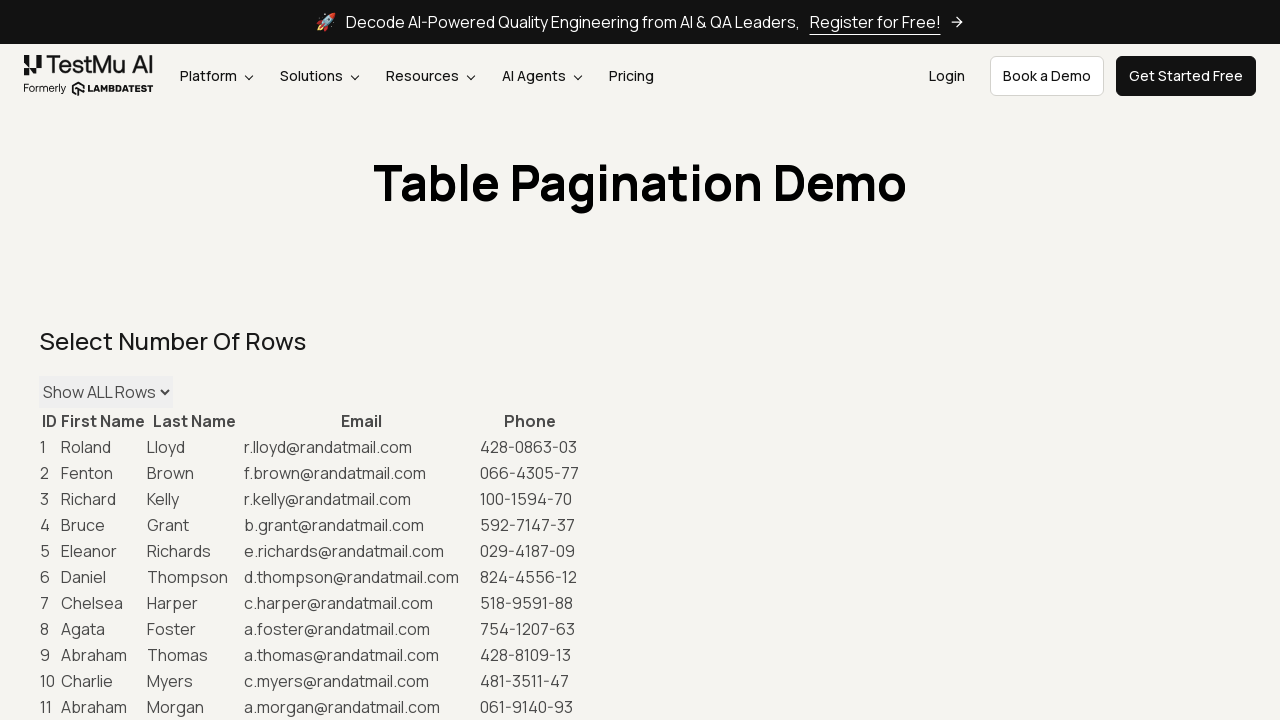